Navigates to guru99.com and scrolls down the page by 1000 pixels

Starting URL: https://www.guru99.com/

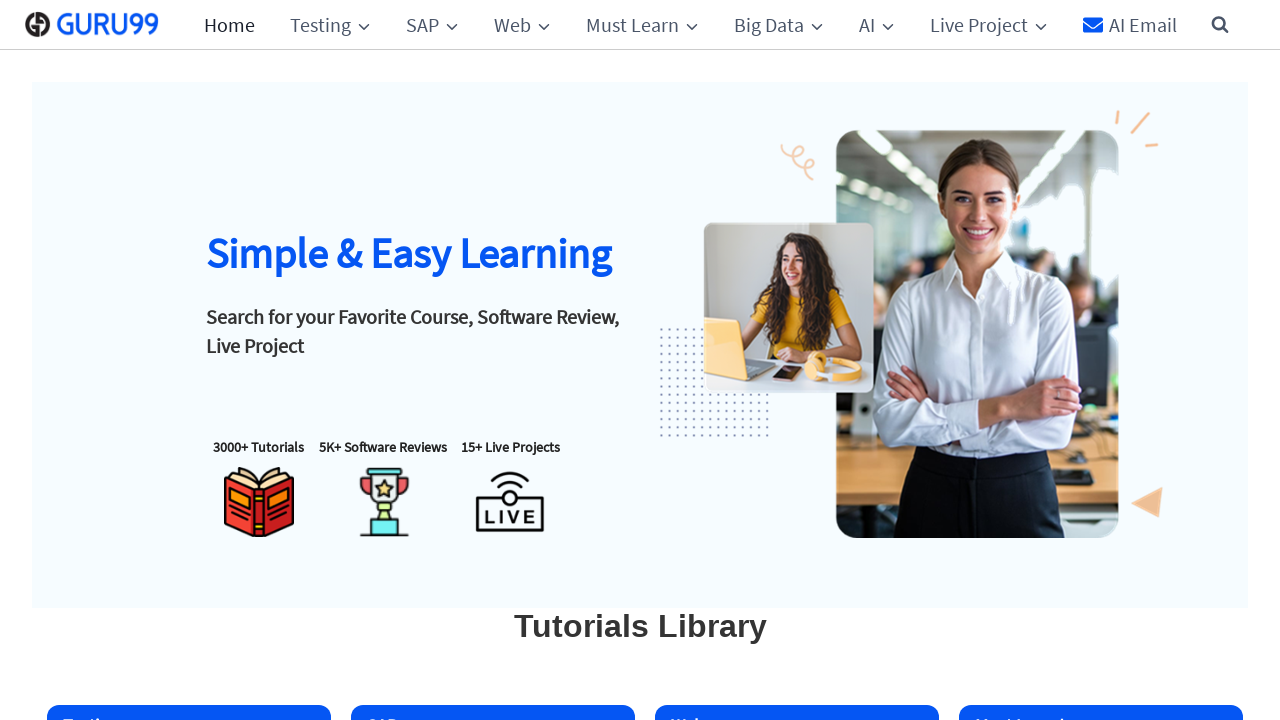

Navigated to https://www.guru99.com/
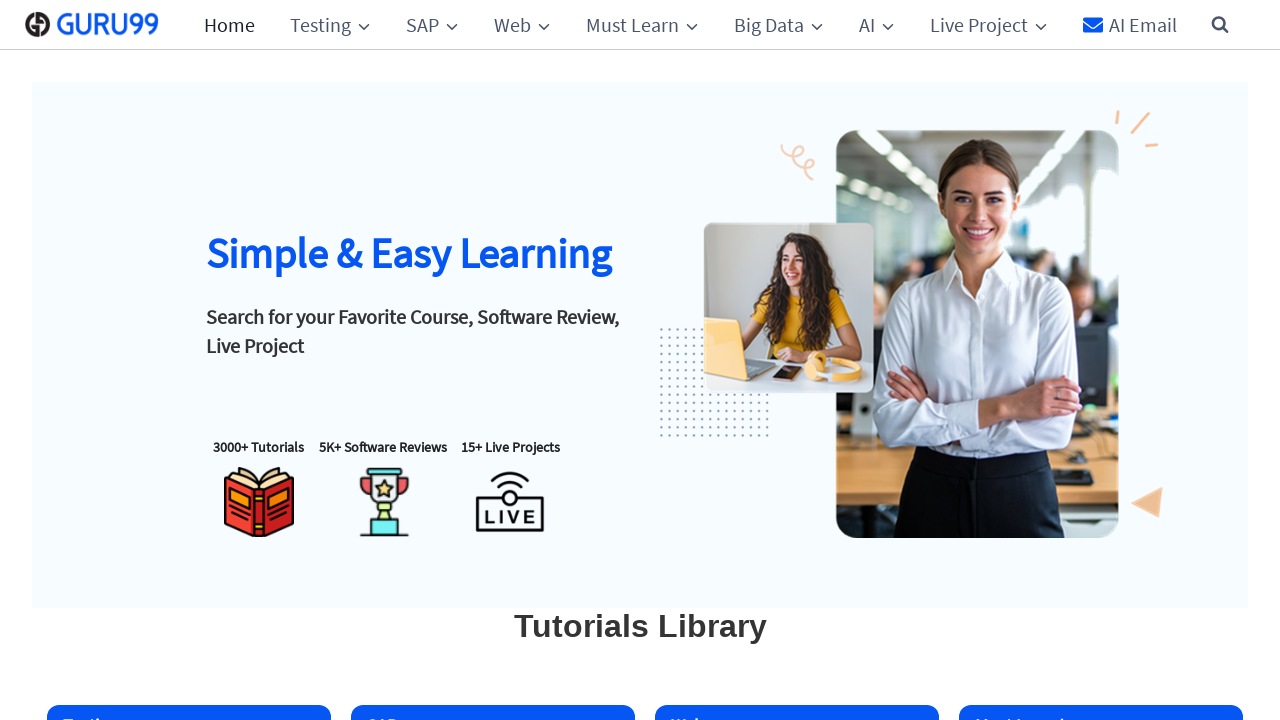

Scrolled down the page by 1000 pixels
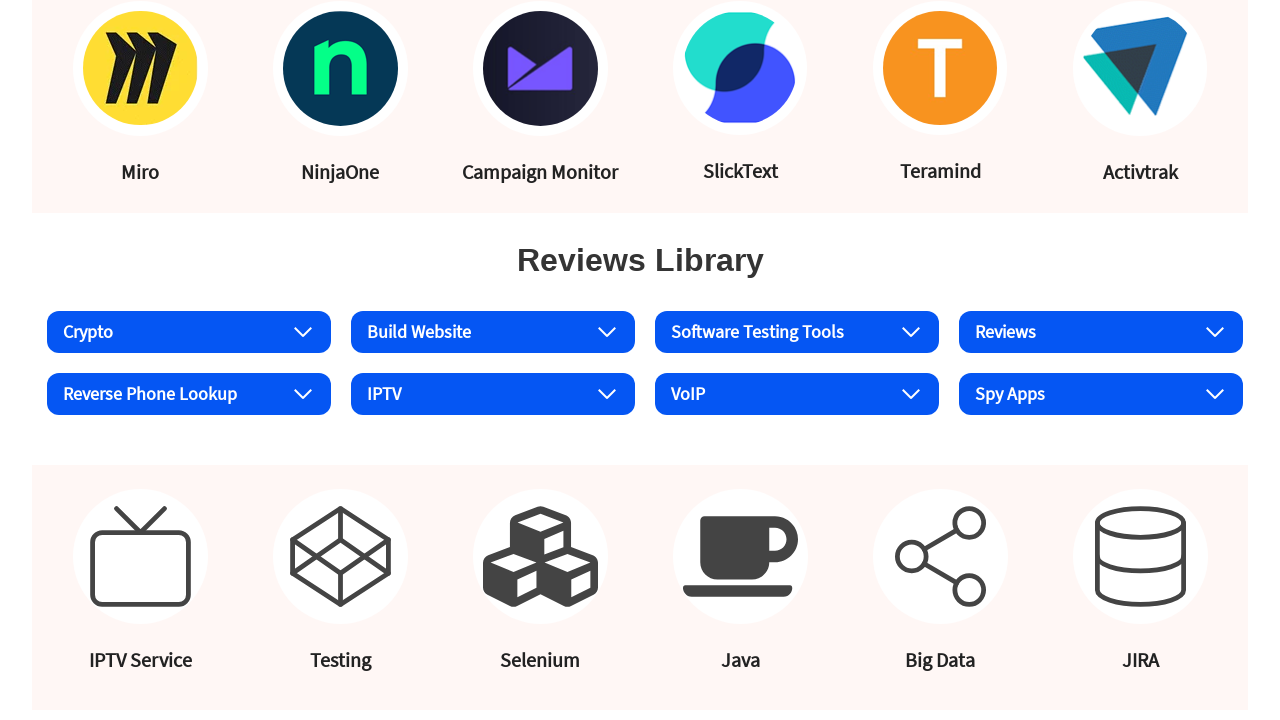

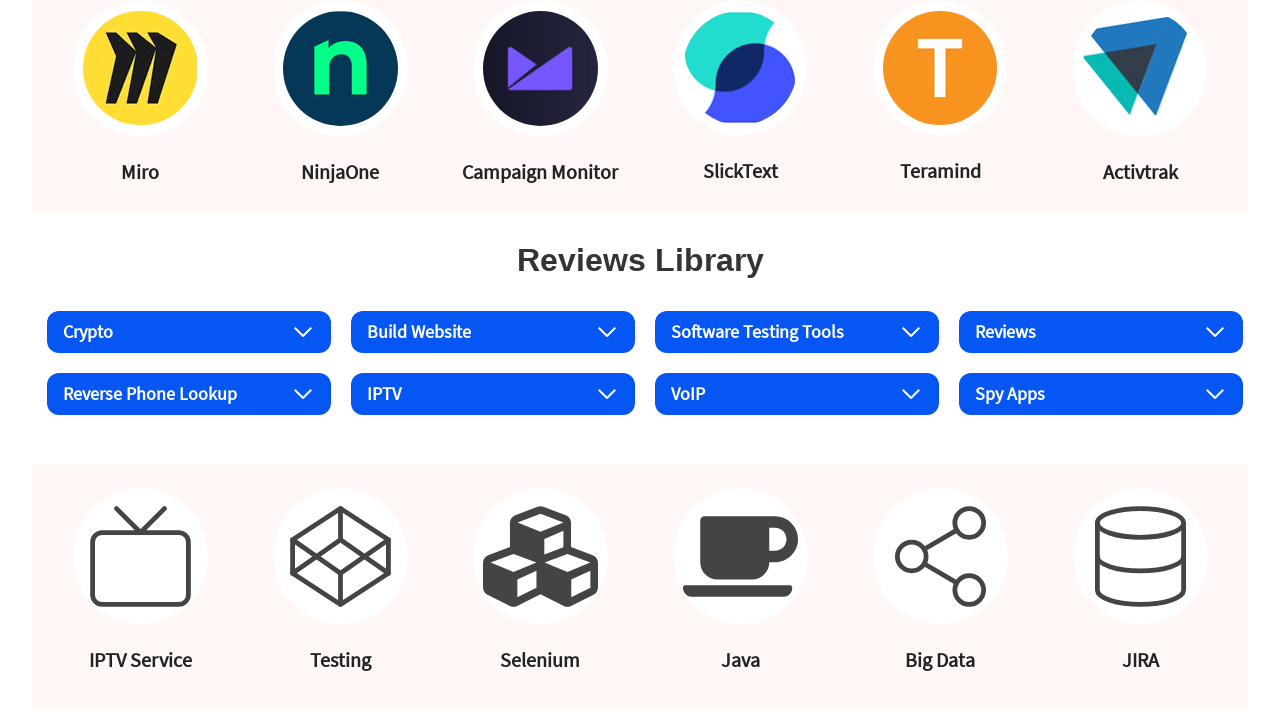